Tests radio button functionality including verifying default selections, clicking radio buttons multiple times, and selecting age range options

Starting URL: https://www.leafground.com/radio.xhtml

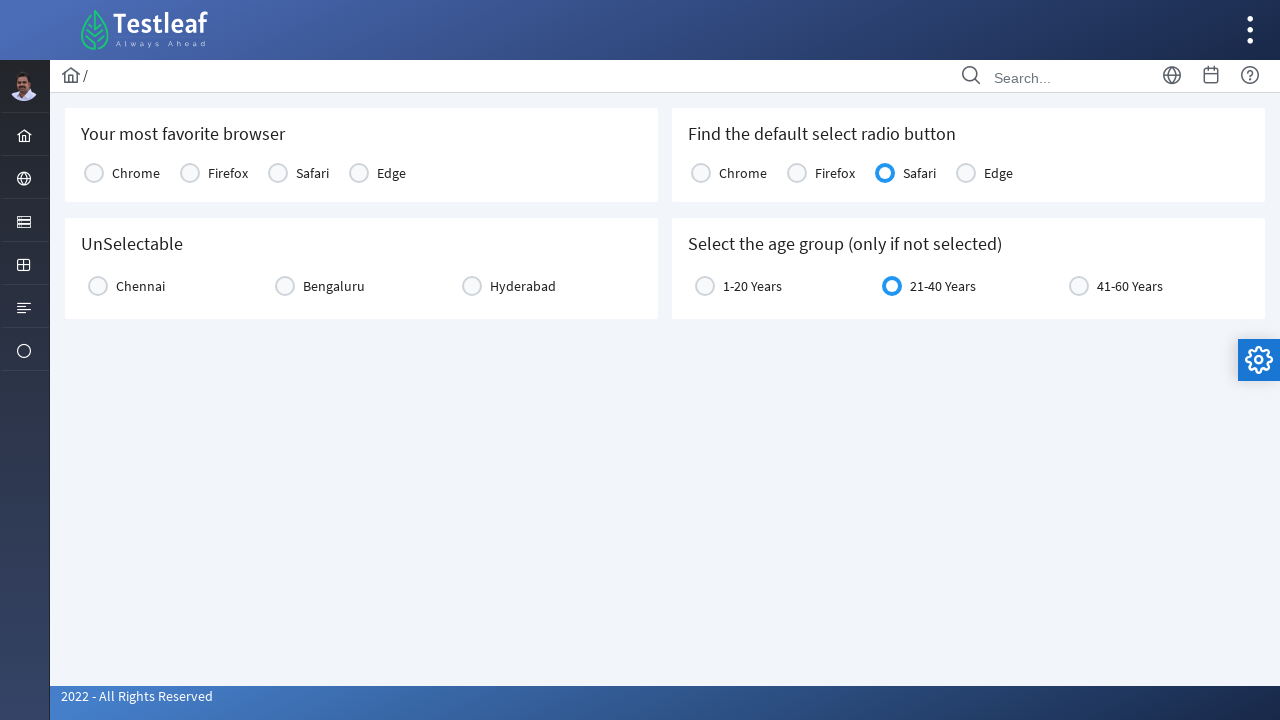

Clicked Chrome radio button (first click) at (94, 173) on (//label[text()='Chrome'])[1]/preceding::div[1]
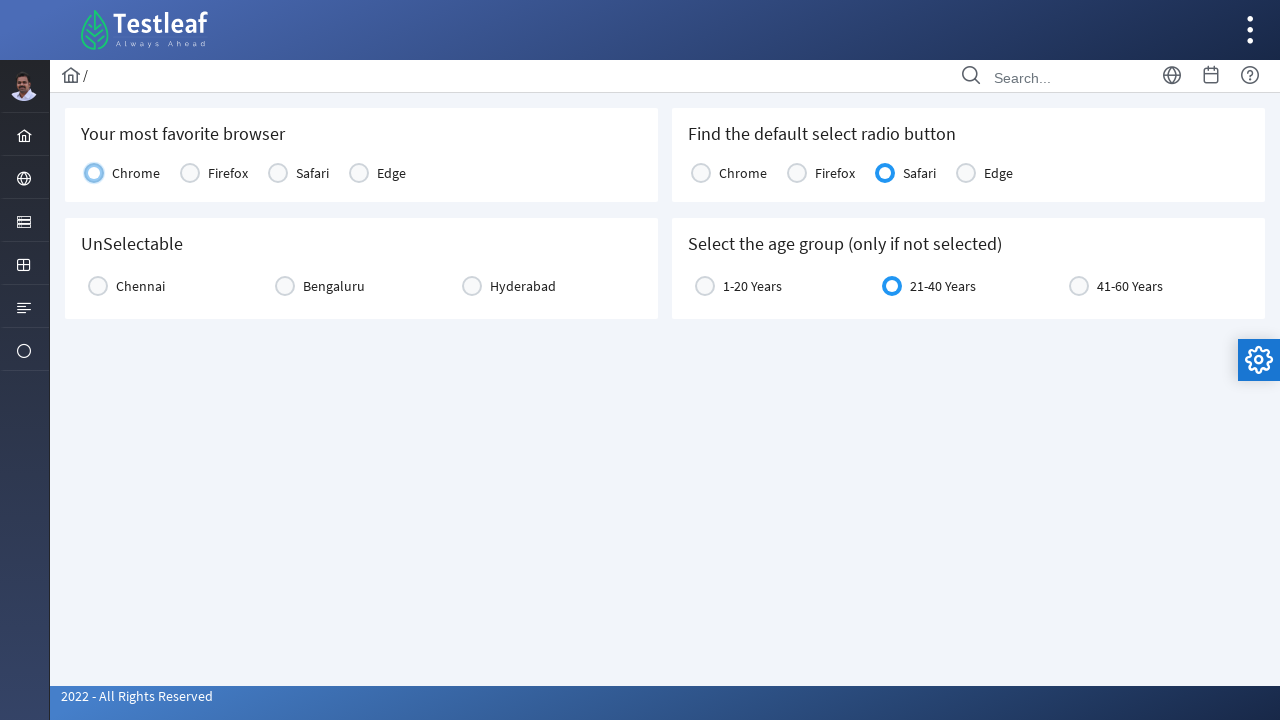

Clicked Chrome radio button (second click) at (94, 173) on (//label[text()='Chrome'])[1]/preceding::div[1]
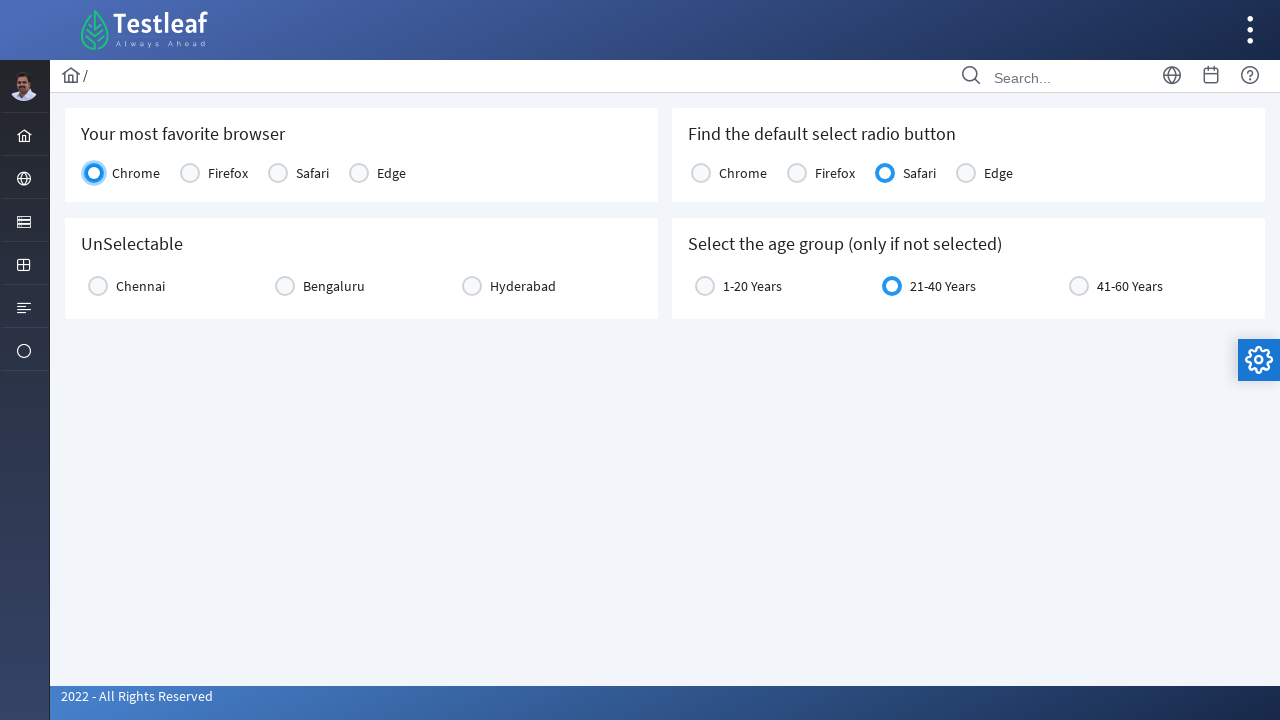

Verified Chrome radio button is selected: True
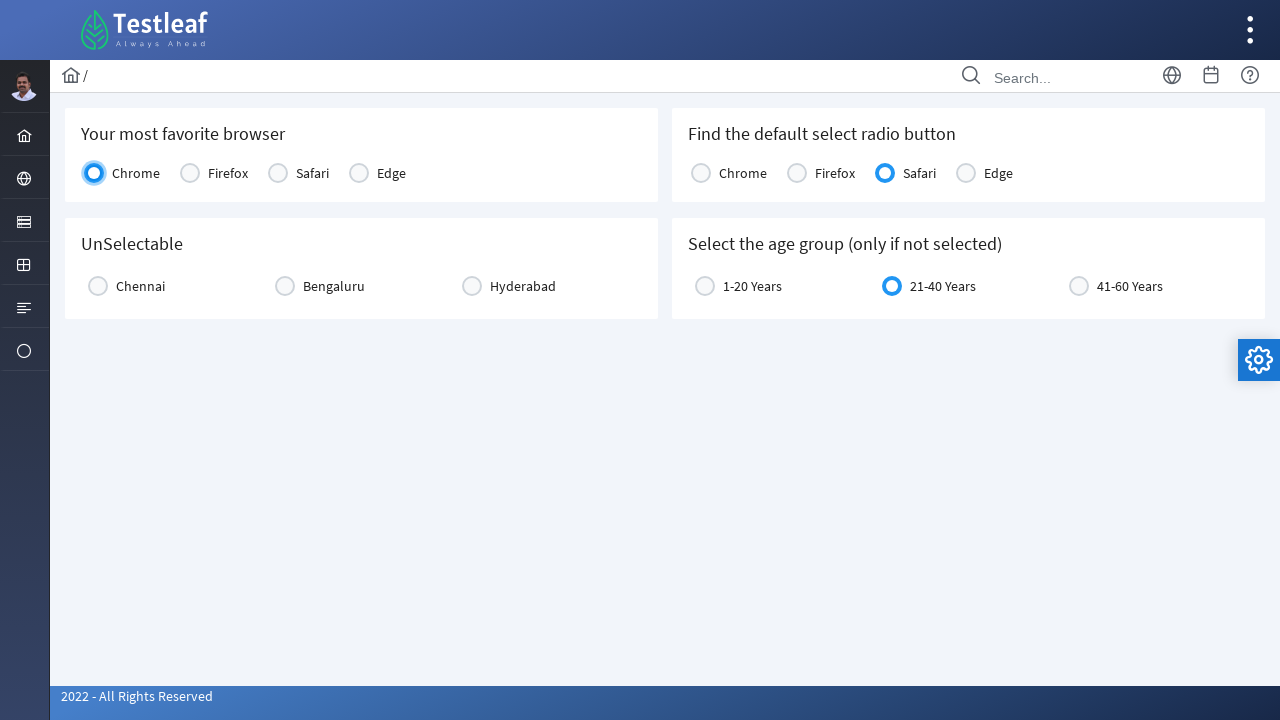

Checked if Safari is the default browser selection: True
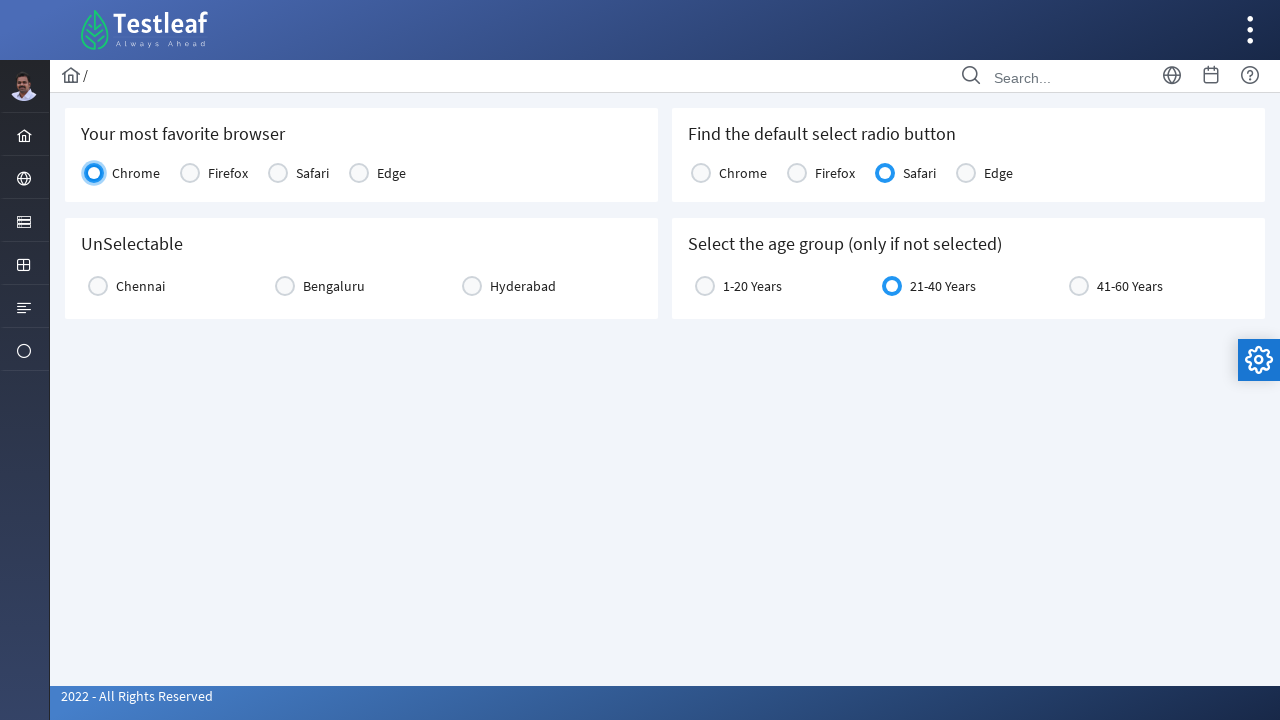

Confirmed default browser is Safari
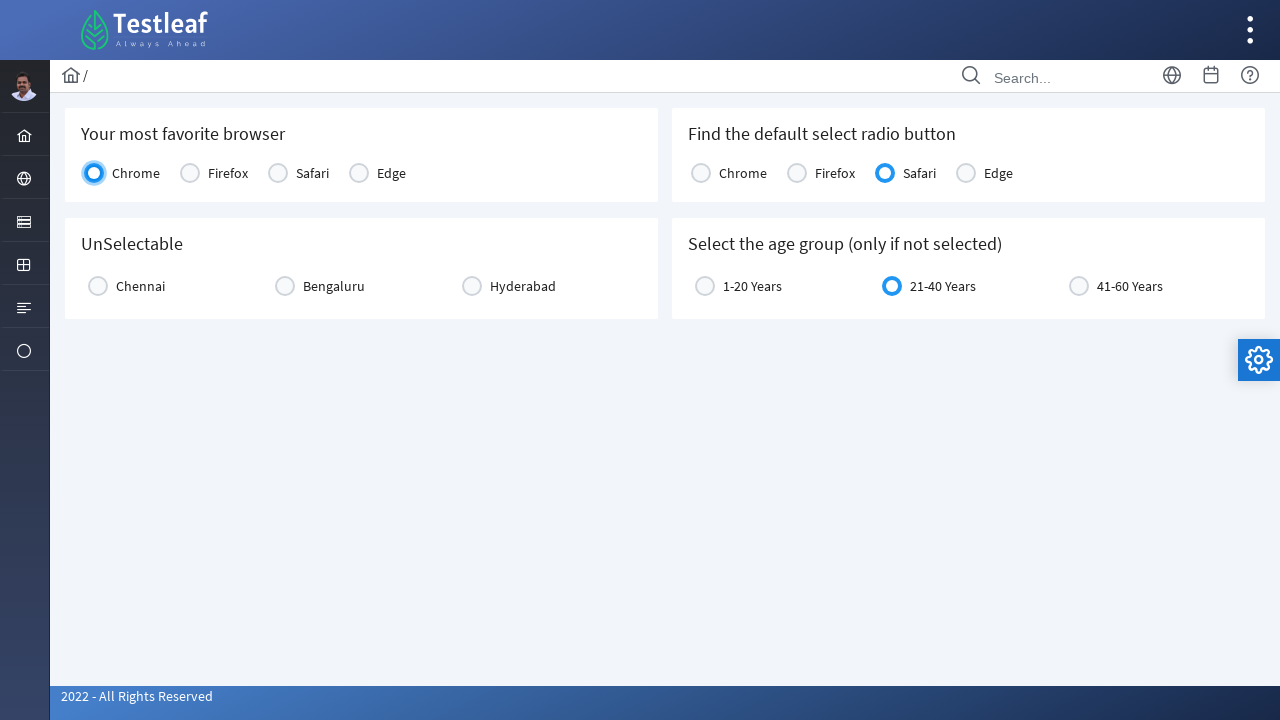

Checked if age range '21-40 Years' is selected: True
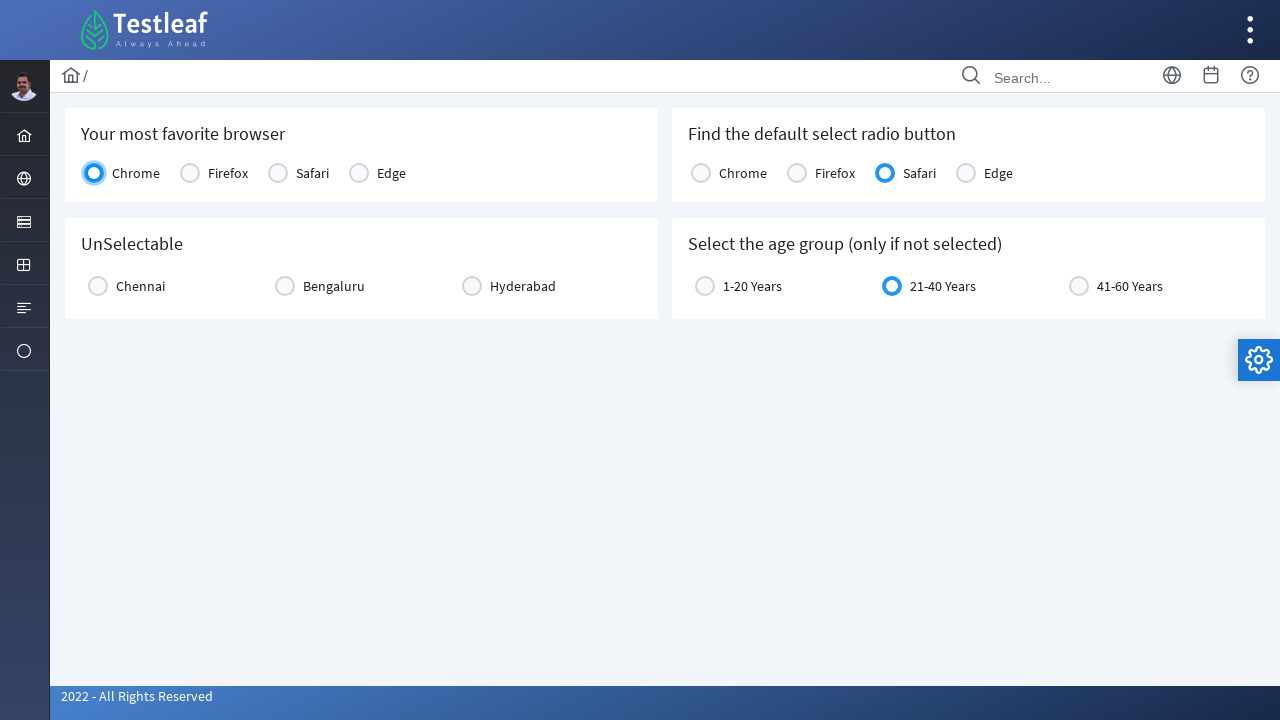

Age range '21-40 Years' was already selected
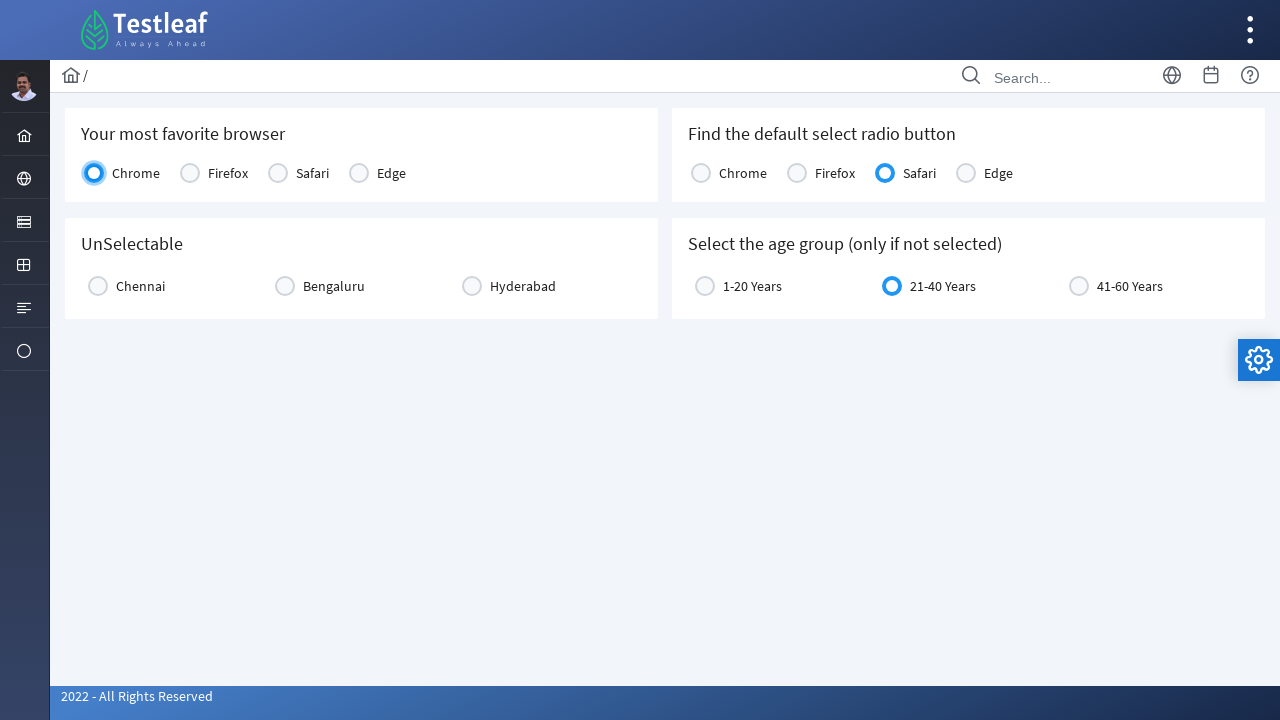

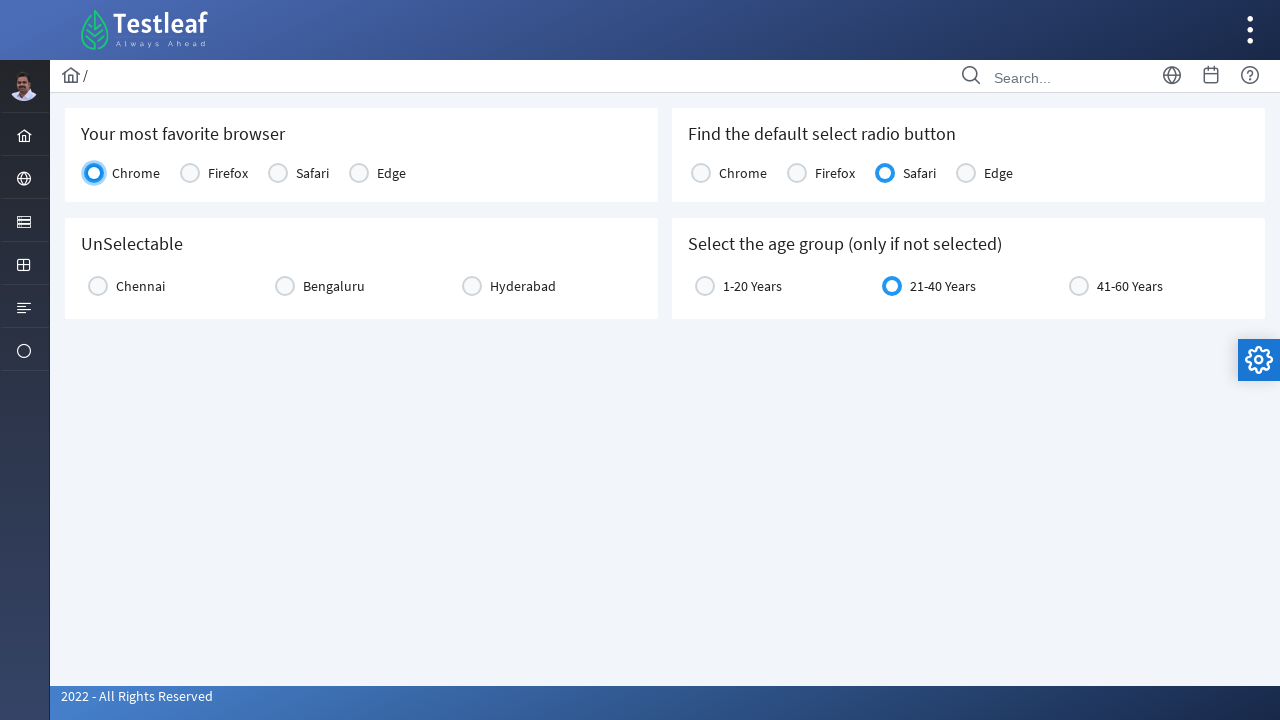